Navigates to the OrangeHRM login page and verifies the page loads correctly by checking the page title and URL

Starting URL: https://opensource-demo.orangehrmlive.com/web/index.php/auth/login

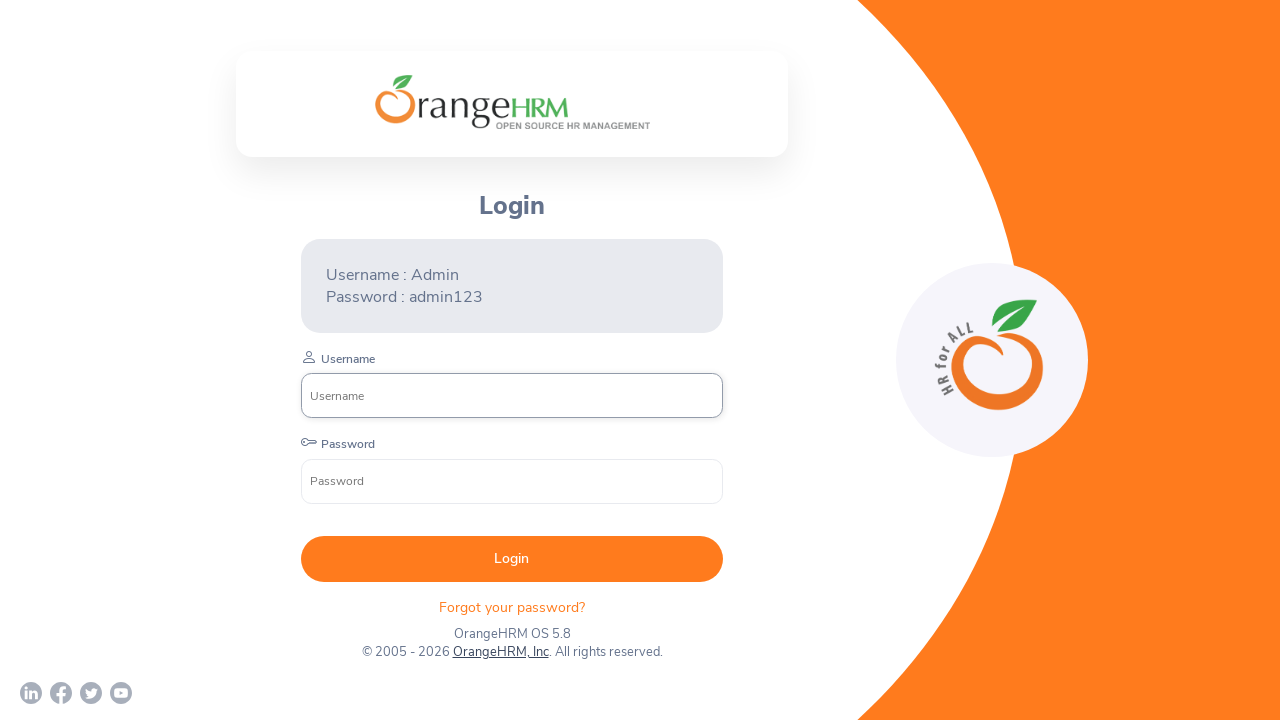

Waited for login page to load (domcontentloaded)
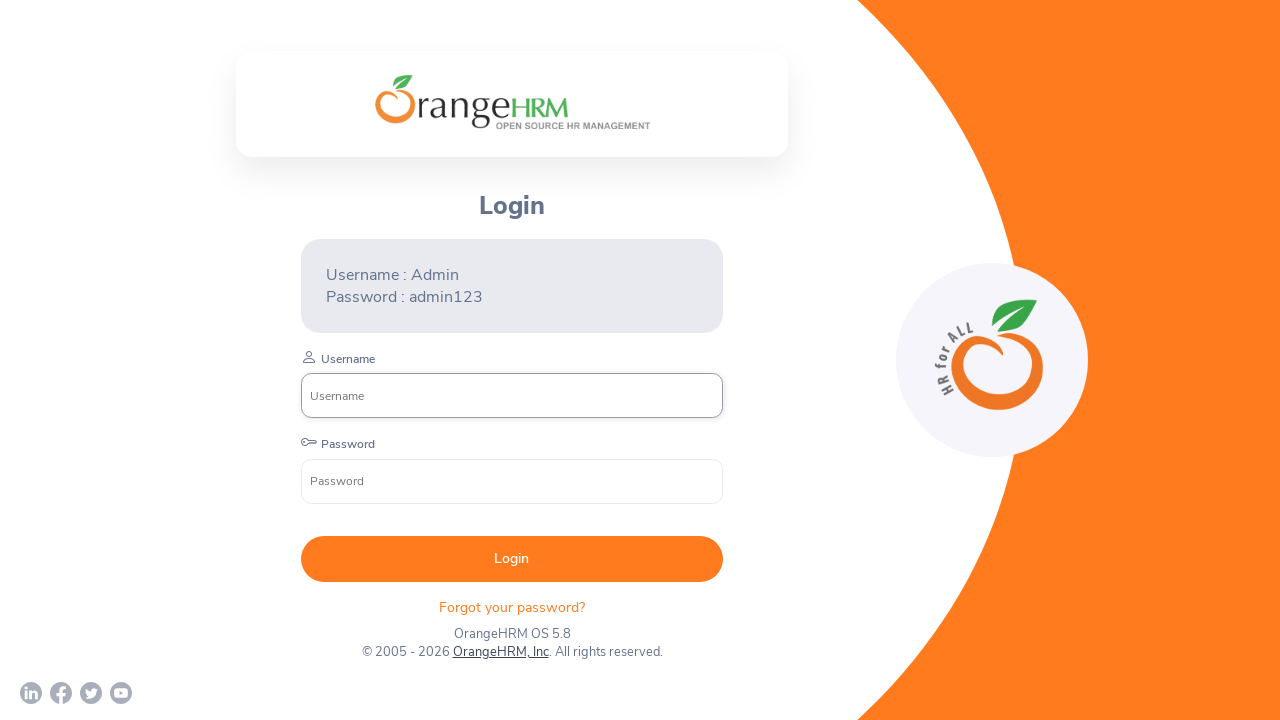

Retrieved page title: OrangeHRM
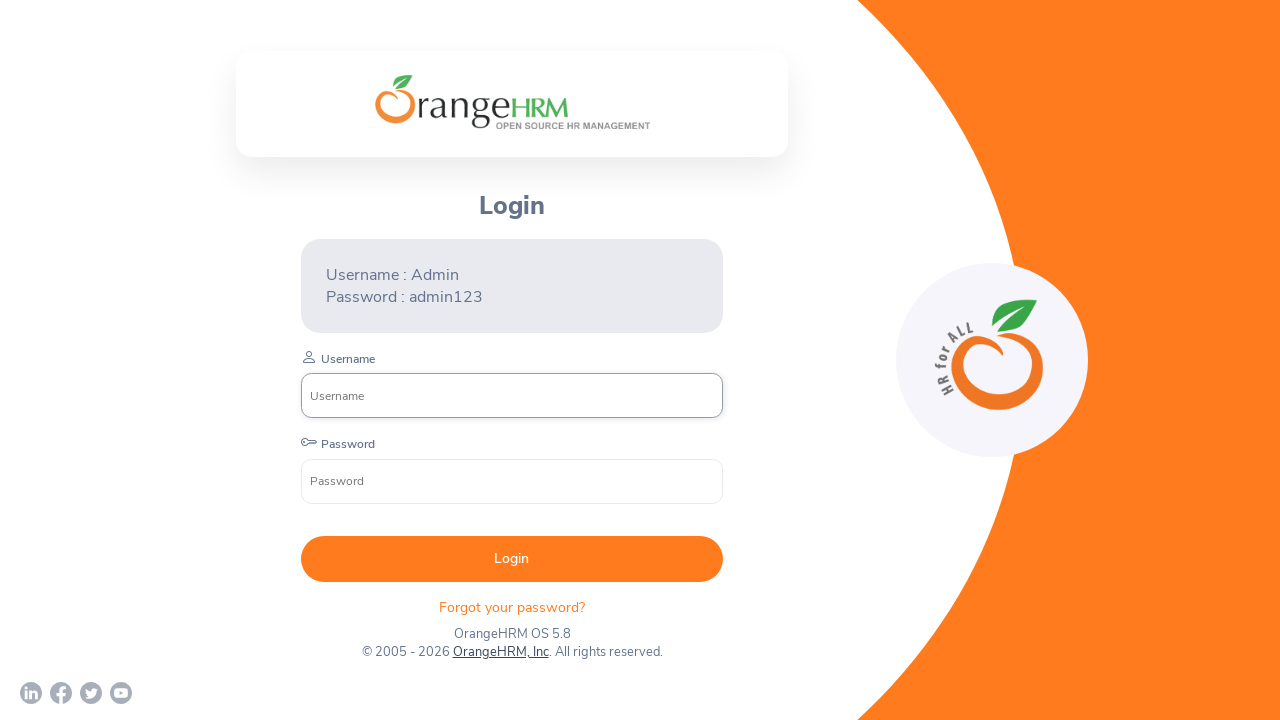

Retrieved current URL: https://opensource-demo.orangehrmlive.com/web/index.php/auth/login
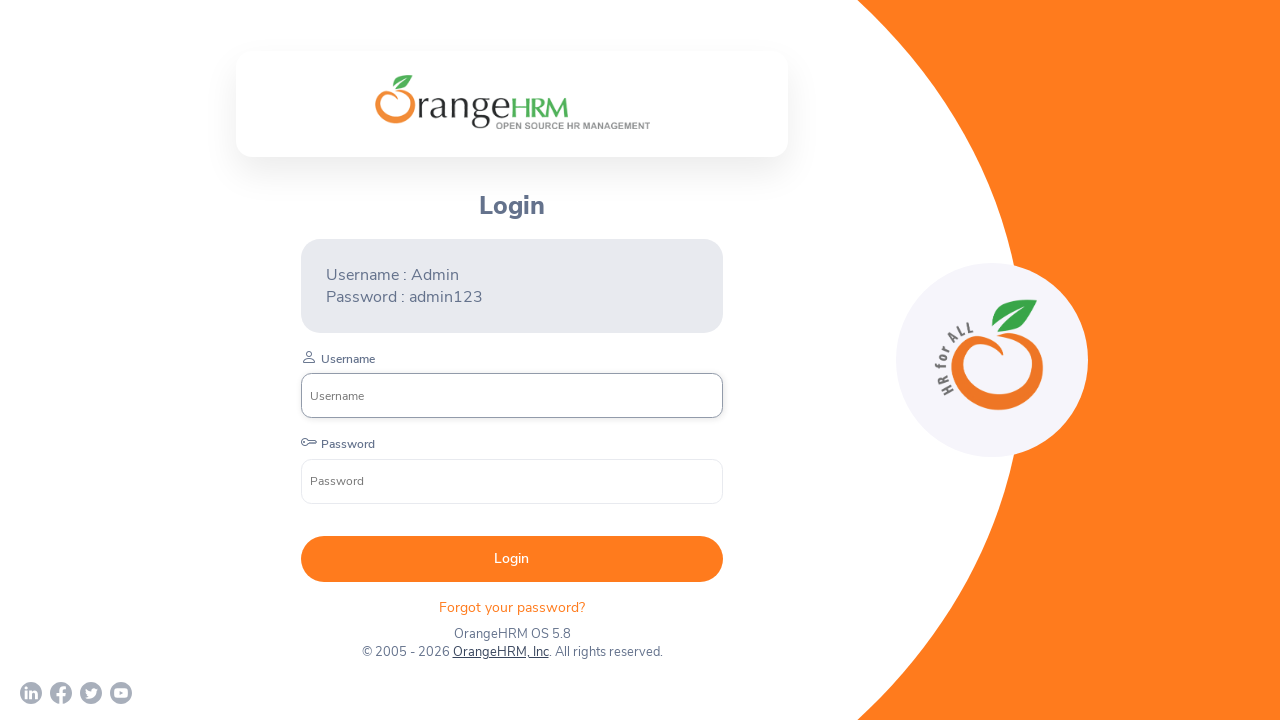

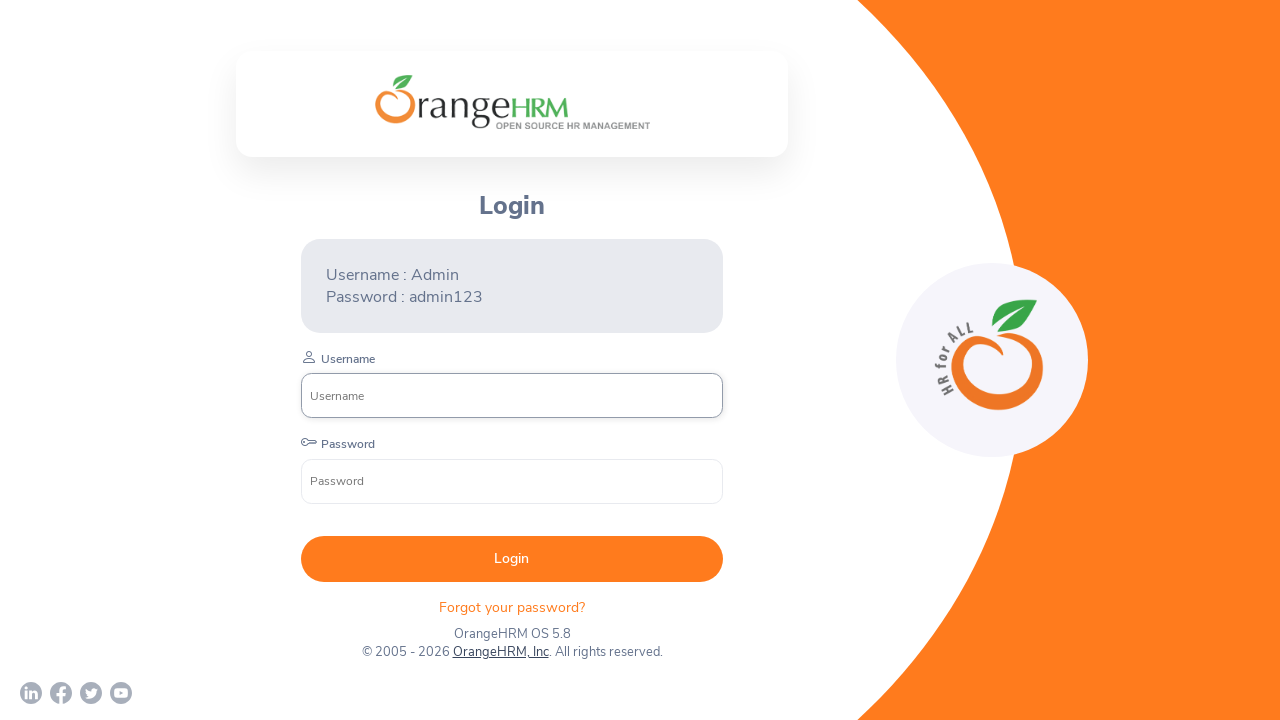